Tests JavaScript alert handling by clicking a button that triggers an alert, accepting it, and verifying the result message displays correctly.

Starting URL: https://the-internet.herokuapp.com/javascript_alerts

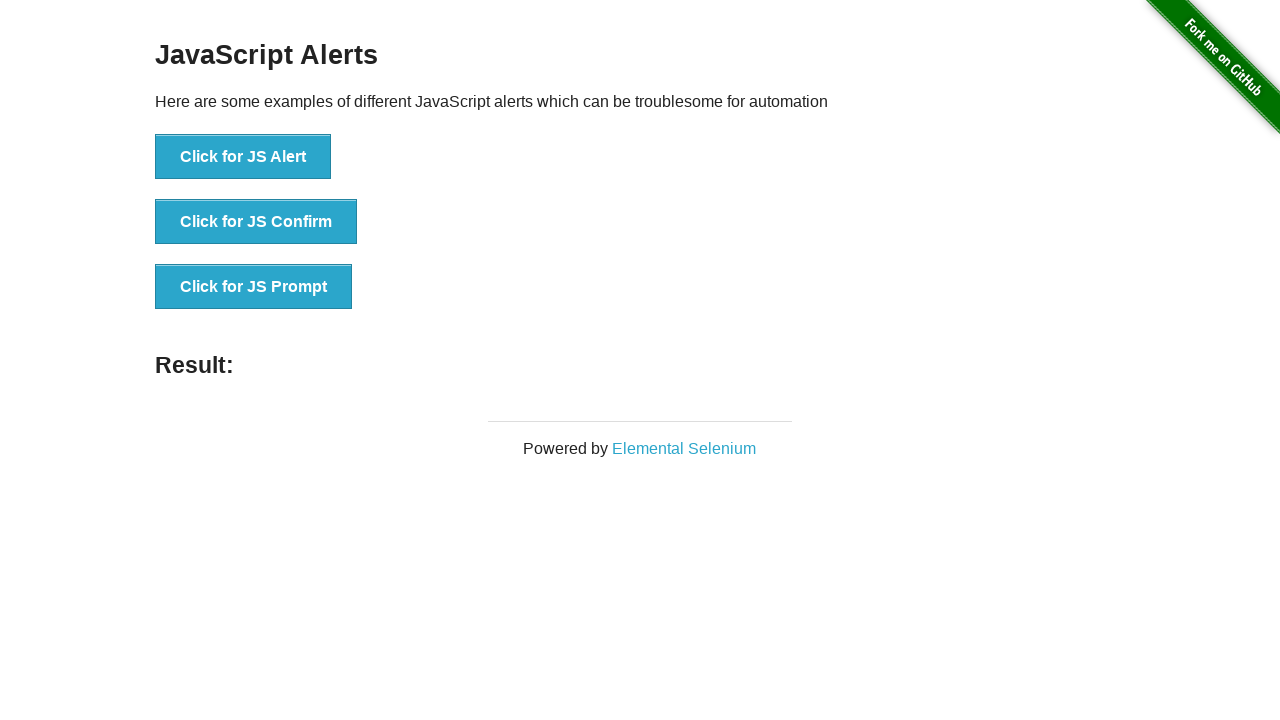

Clicked button to trigger JavaScript alert at (243, 157) on xpath=//button[text()='Click for JS Alert']
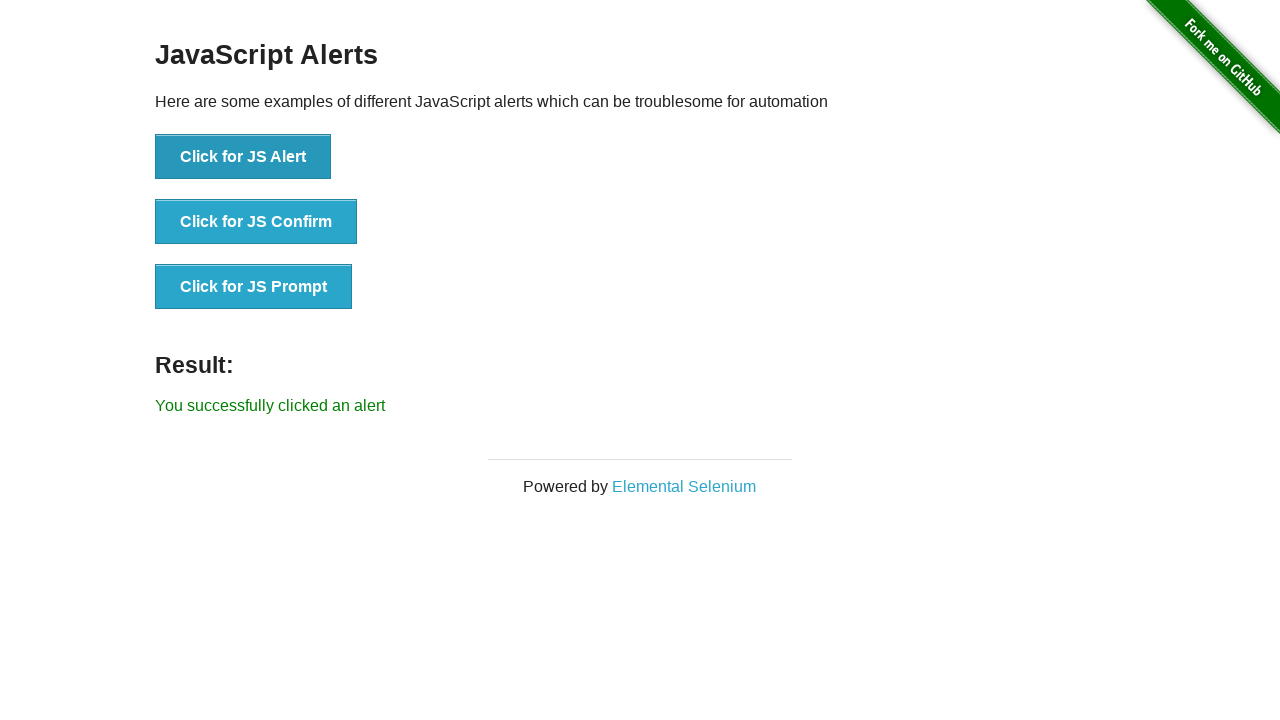

Set up dialog handler to accept alerts
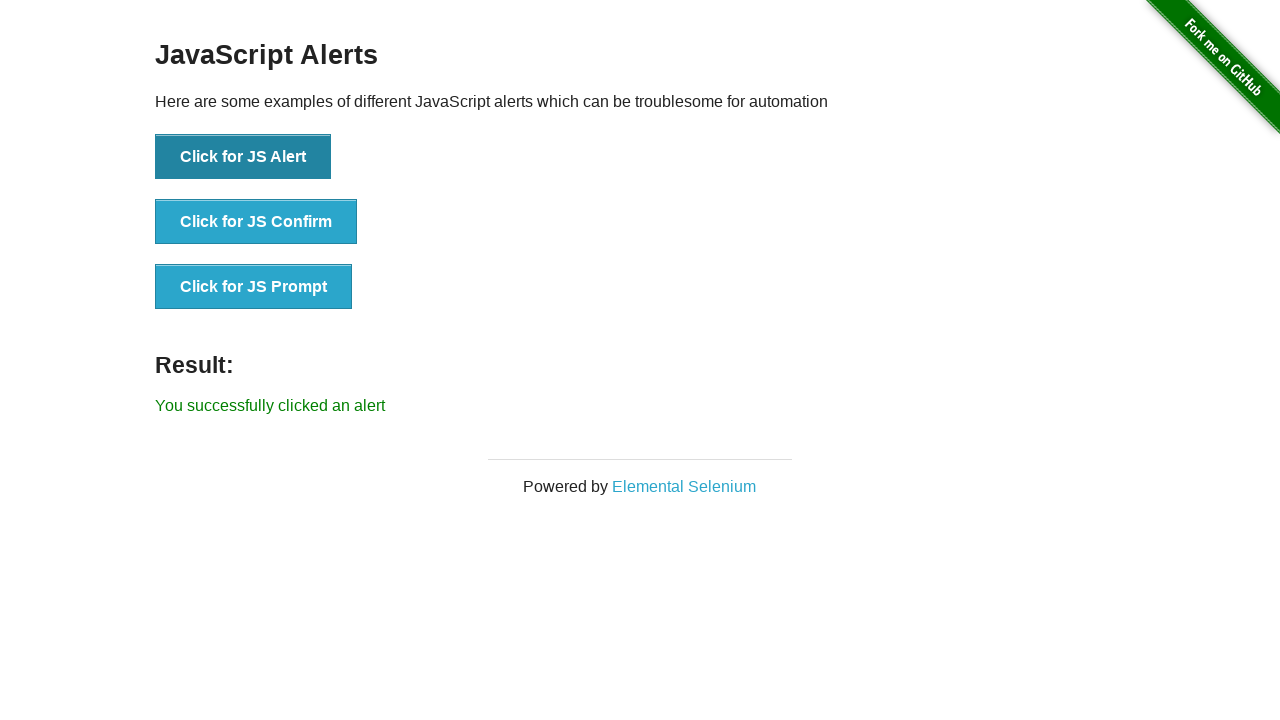

Clicked button to trigger alert again at (243, 157) on xpath=//button[text()='Click for JS Alert']
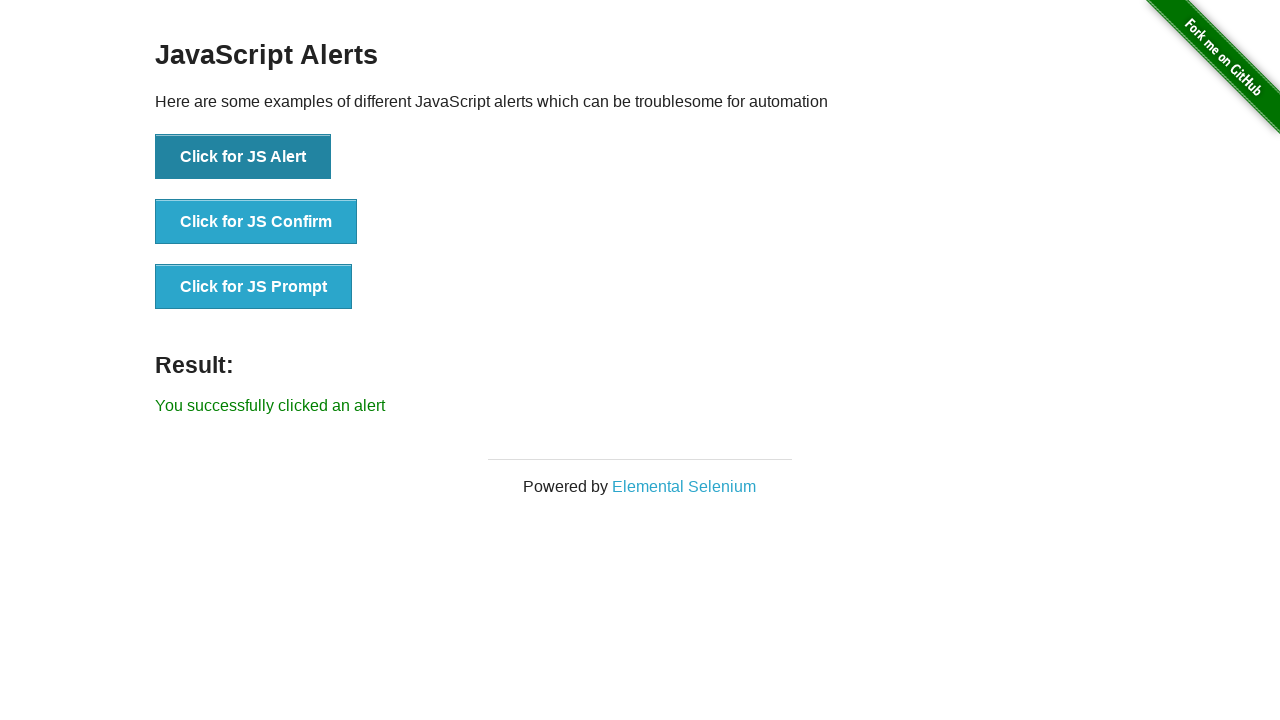

Result message element appeared
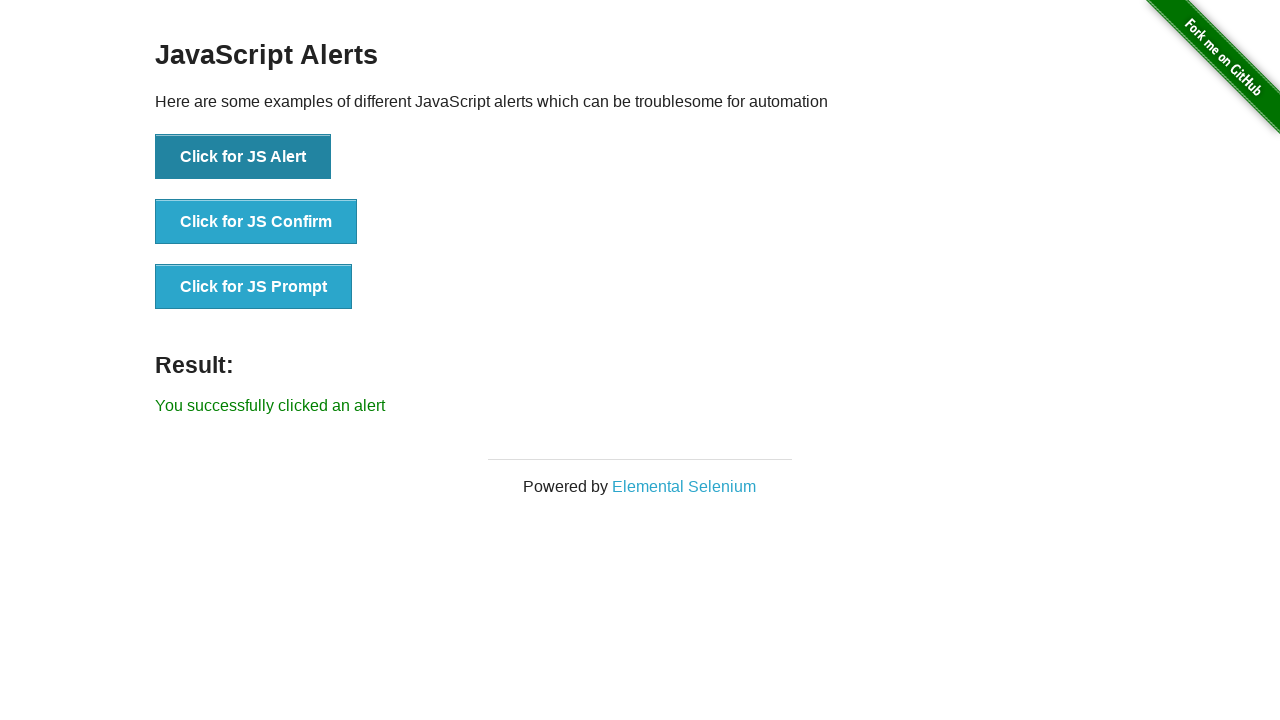

Retrieved result message text: 'You successfully clicked an alert'
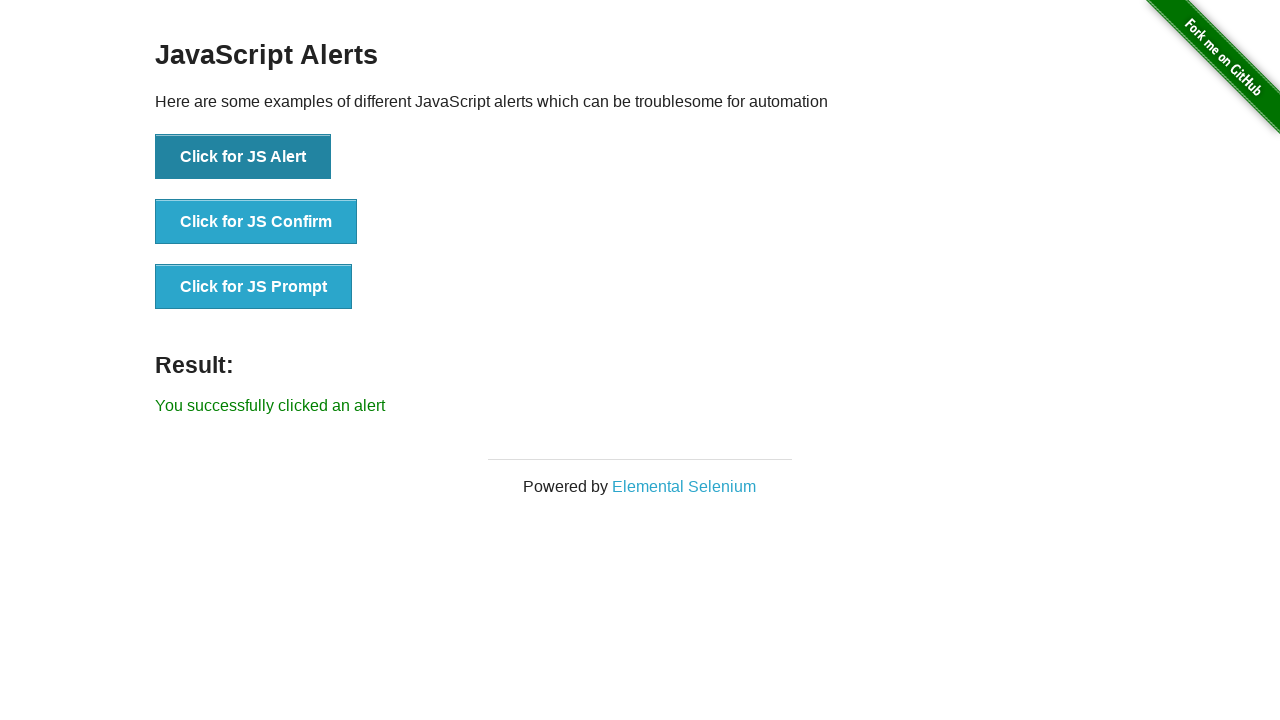

Verified result message matches expected text
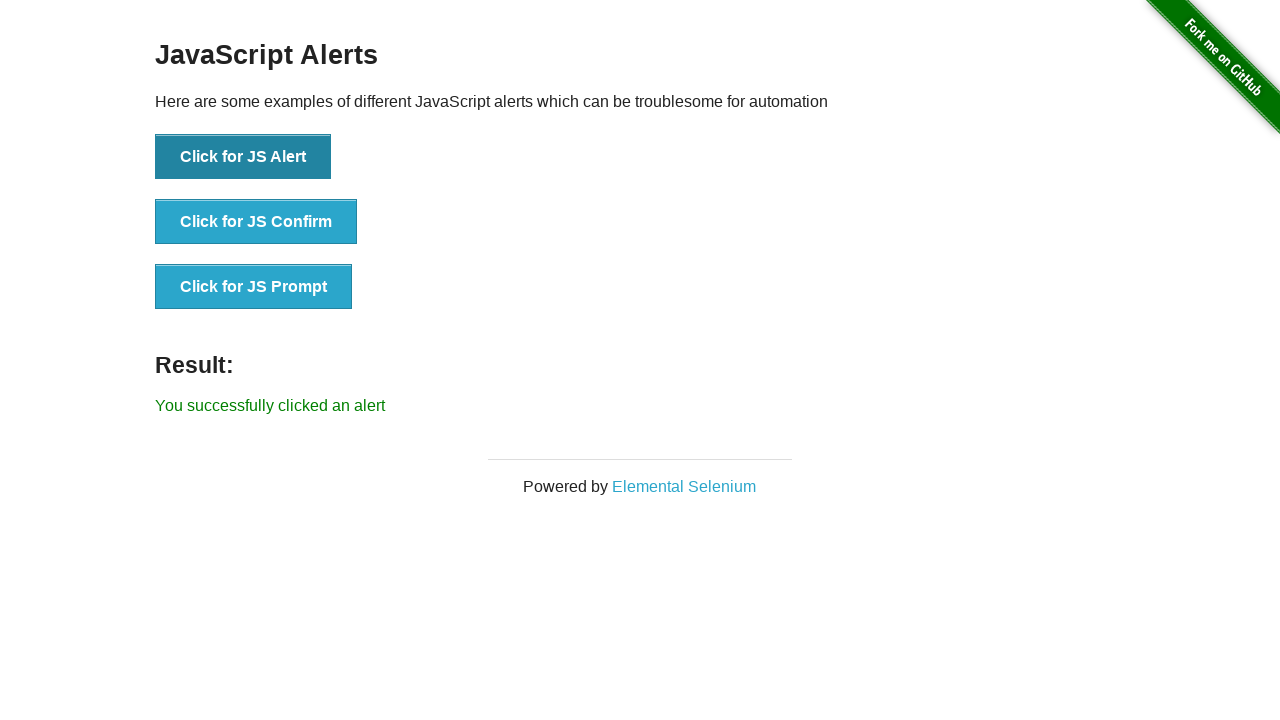

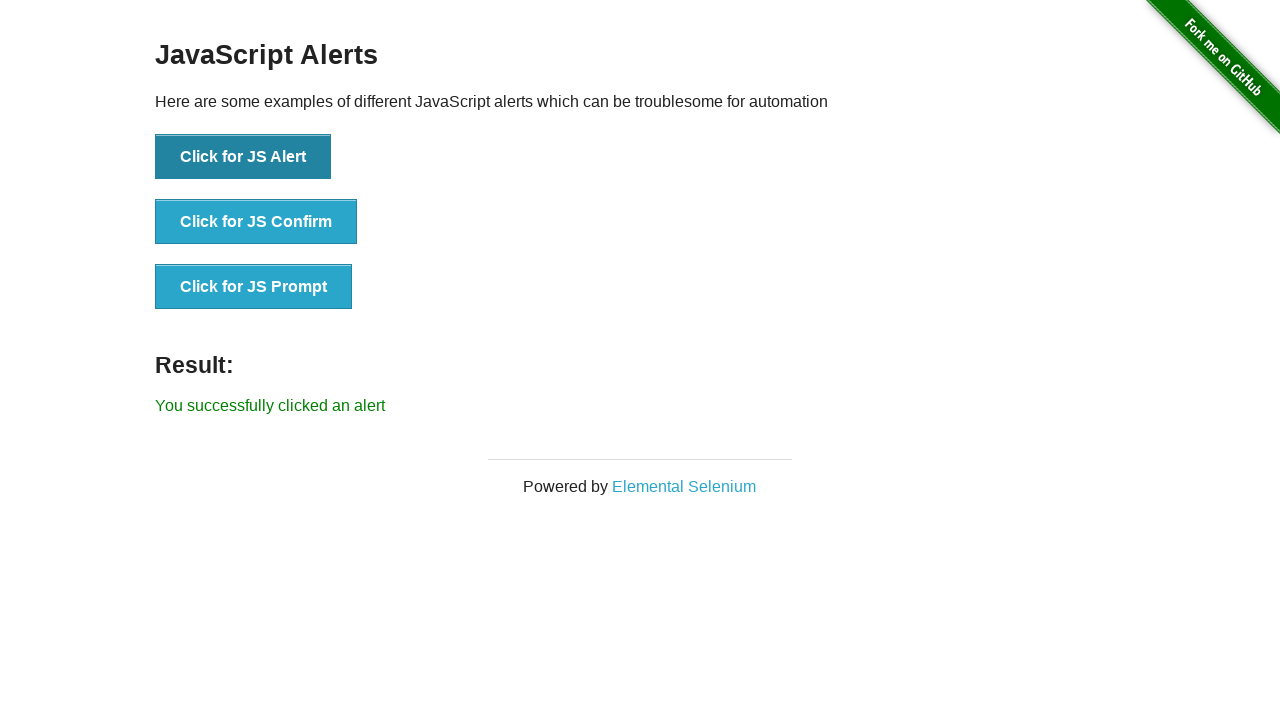